Demonstrates drag-and-drop mouse action by dragging a source element onto a target element

Starting URL: https://crossbrowsertesting.github.io/drag-and-drop

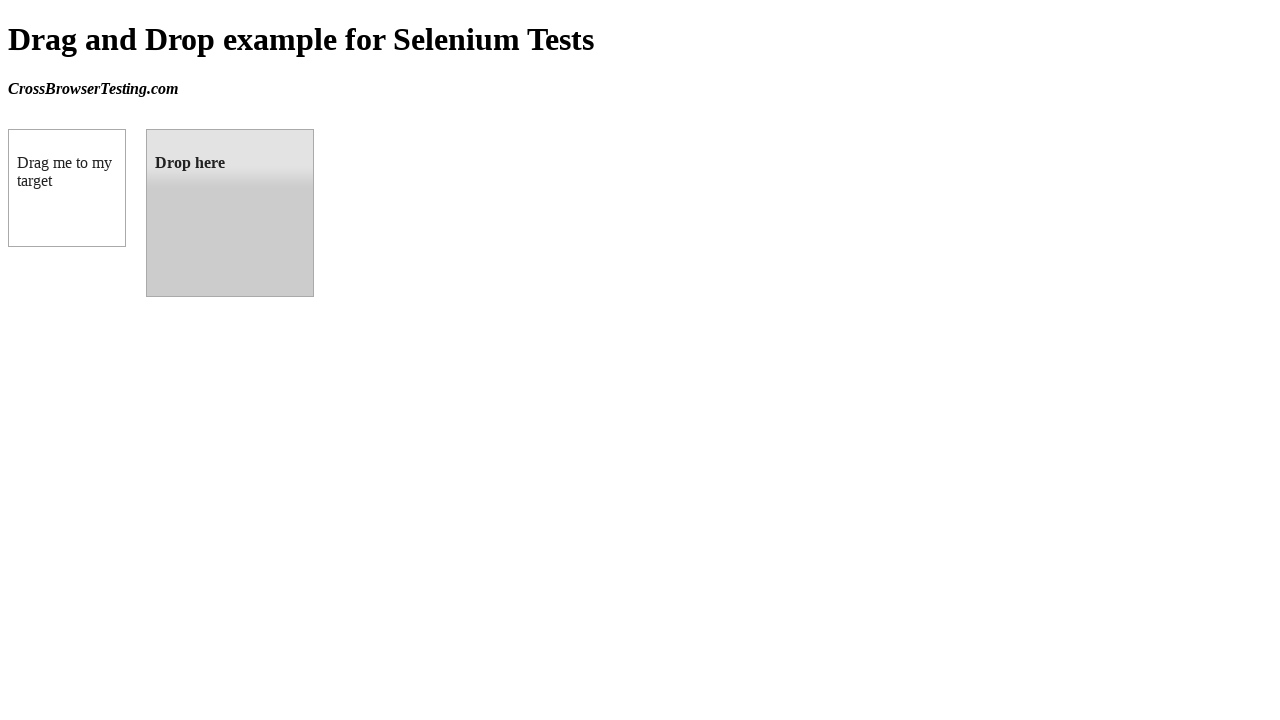

Navigated to drag and drop demo page
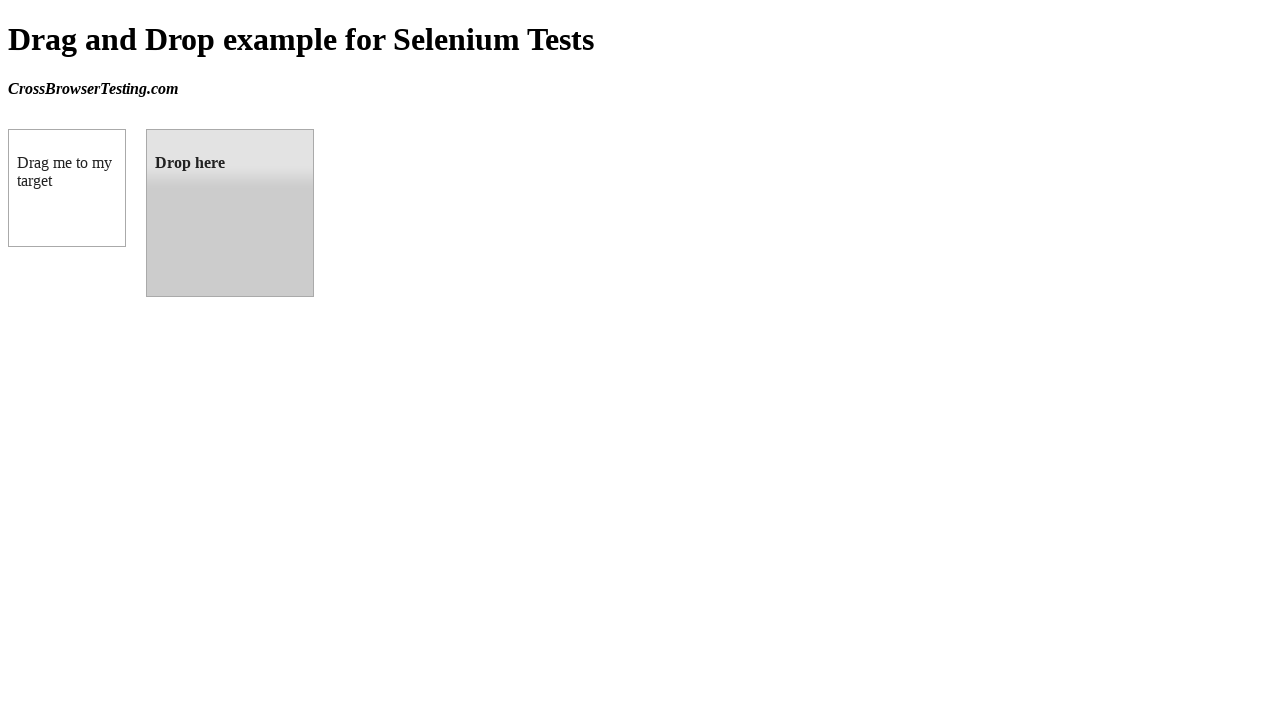

Located draggable source element
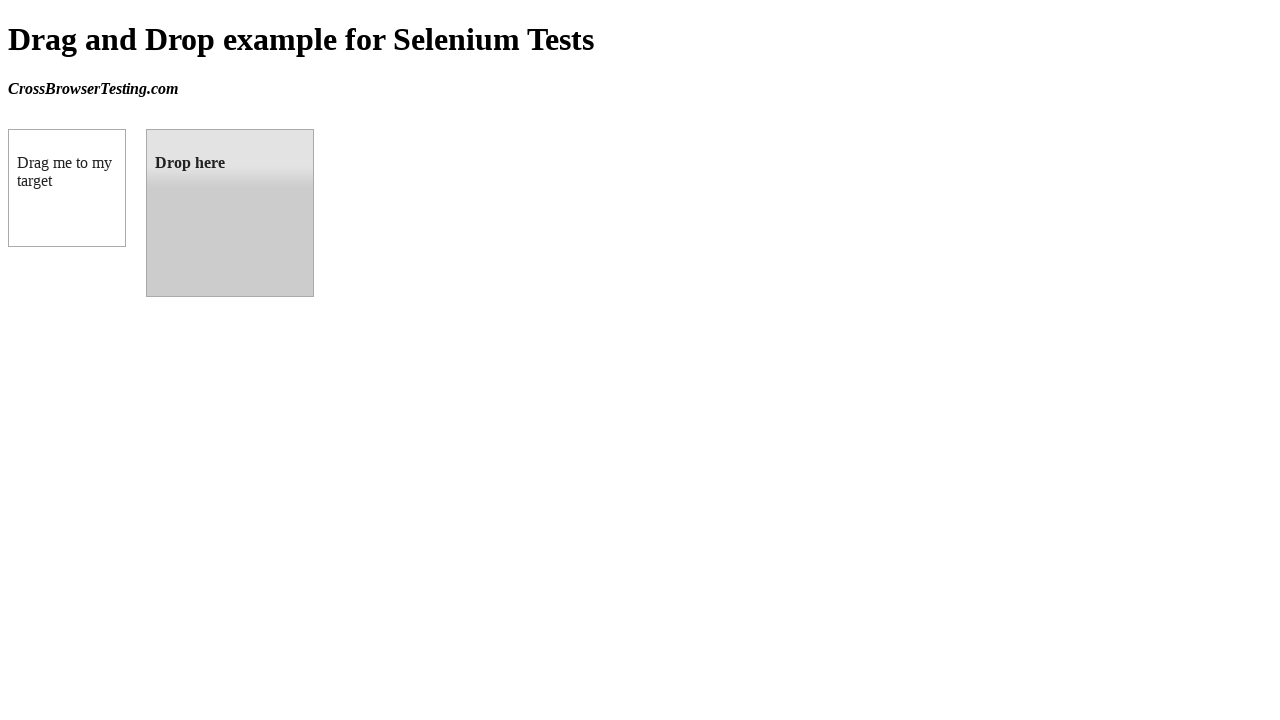

Located droppable target element
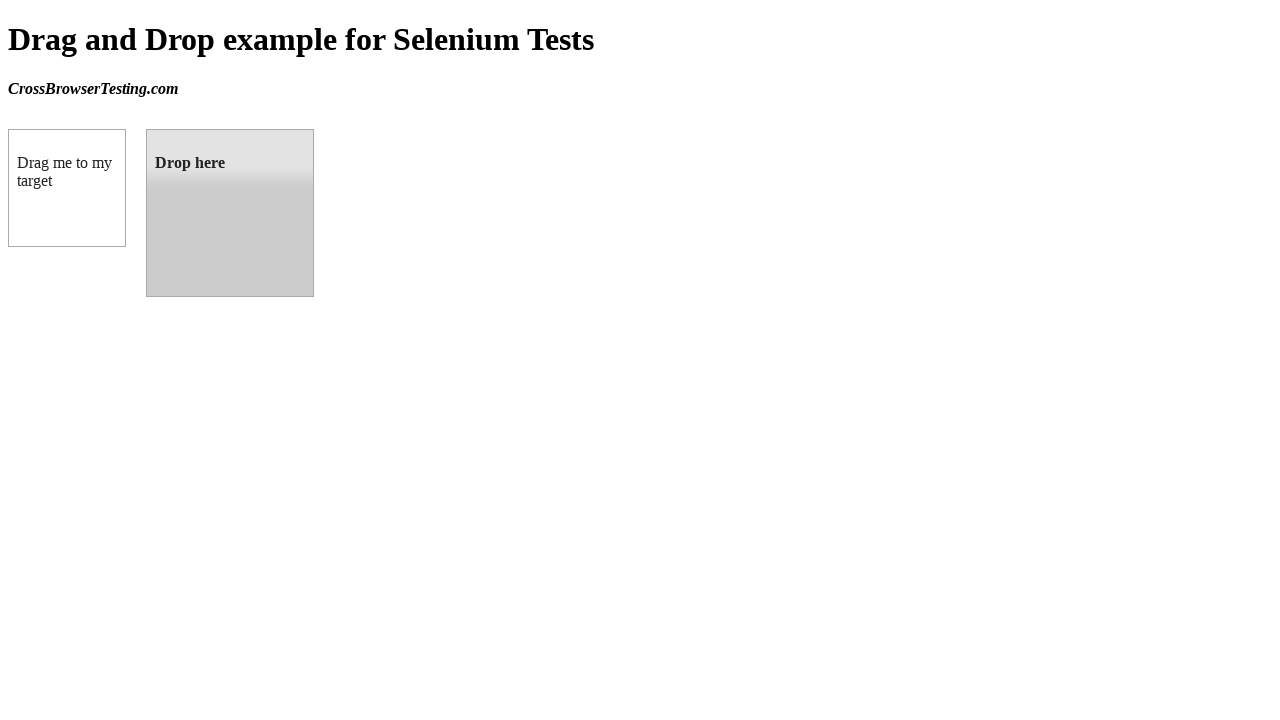

Dragged source element onto target element at (230, 213)
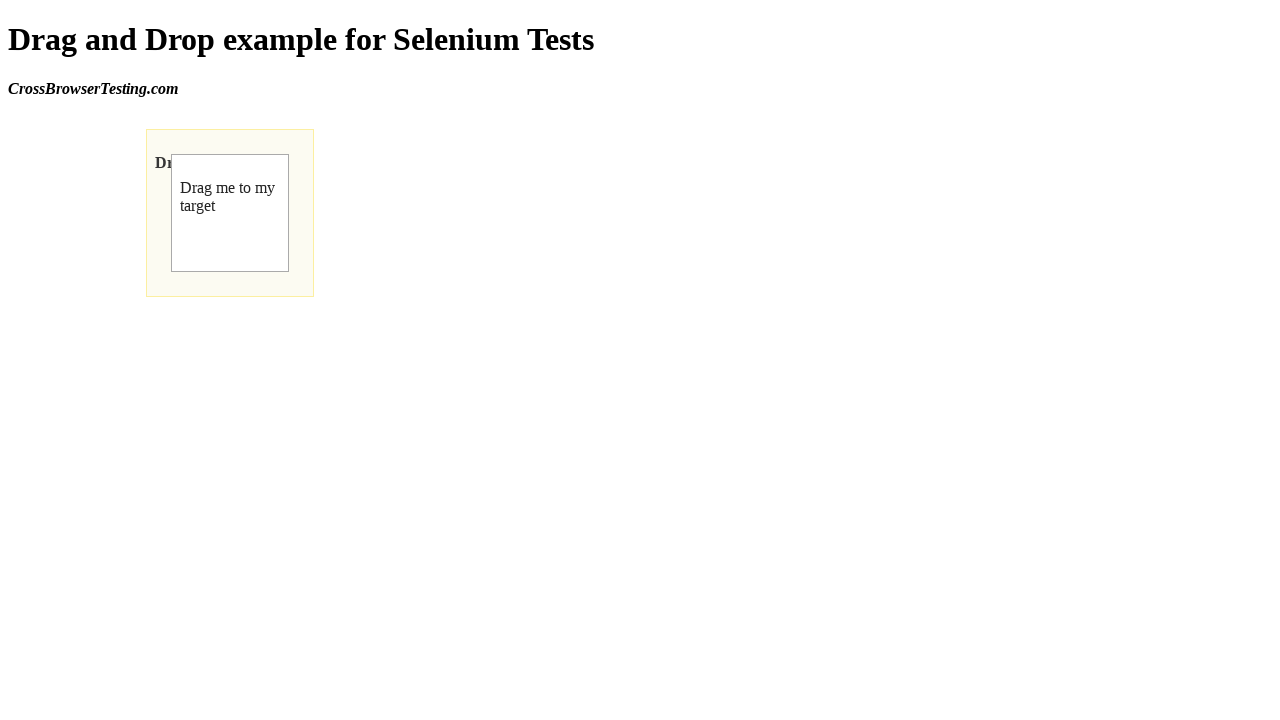

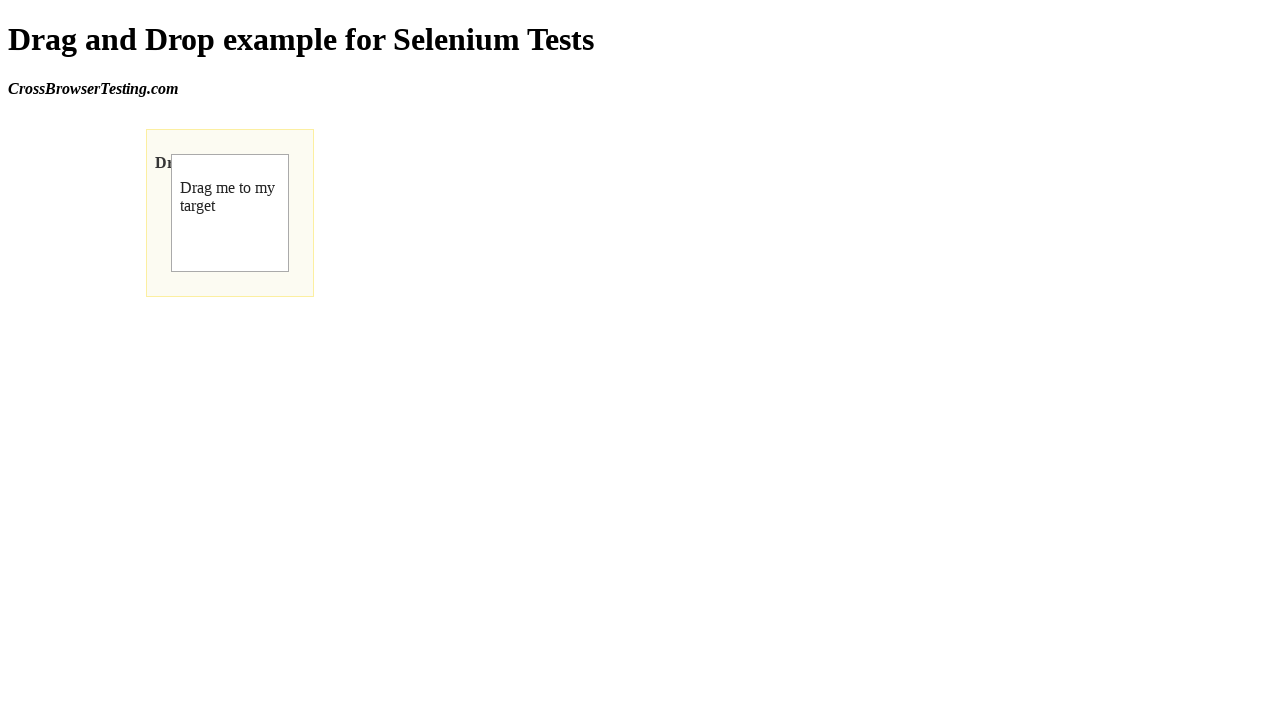